Fills the first name field in a form with a test value

Starting URL: https://automationbysqatools.blogspot.com/2021/05/dummy-website.html

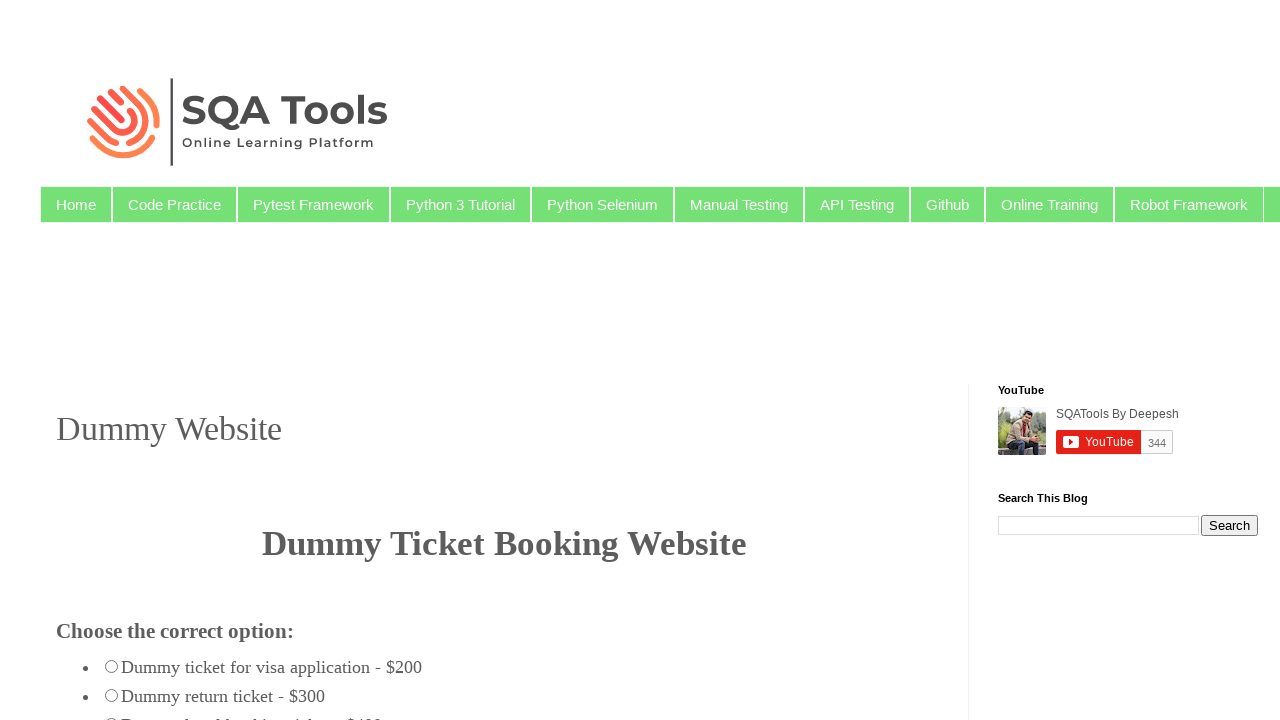

Navigated to dummy website form
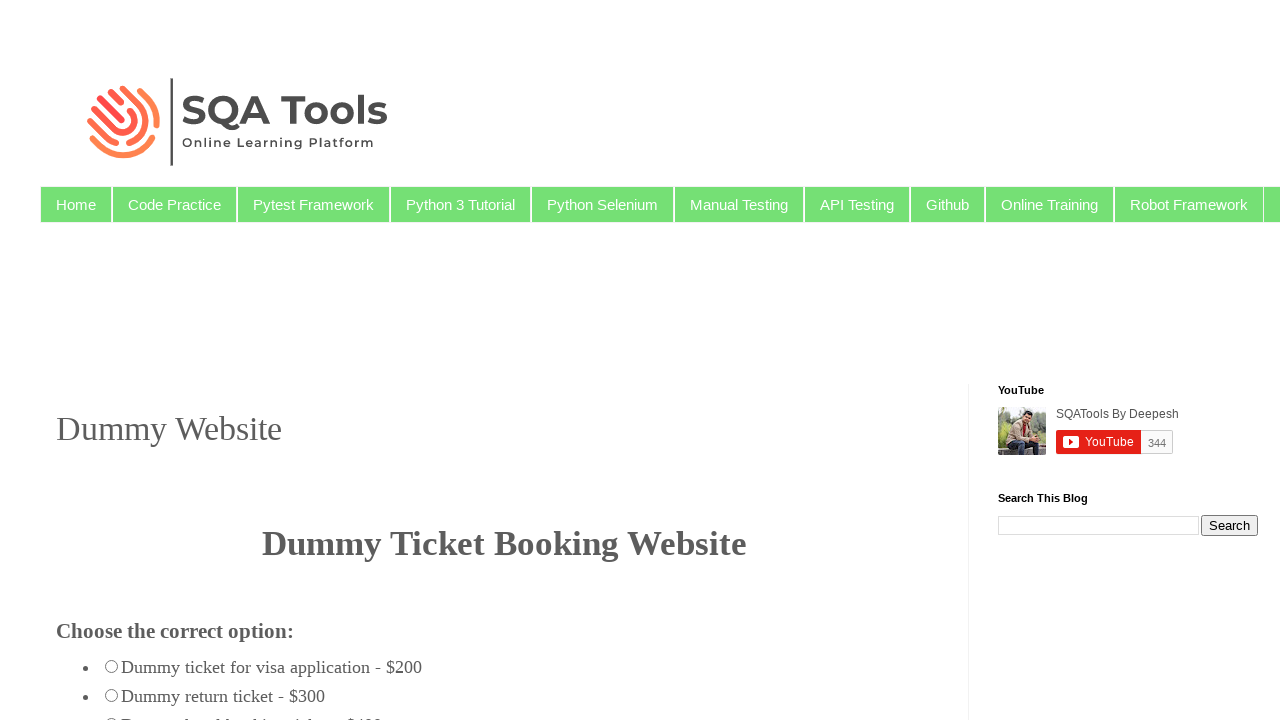

Filled first name field with 'RAM' on input[name='firstname']
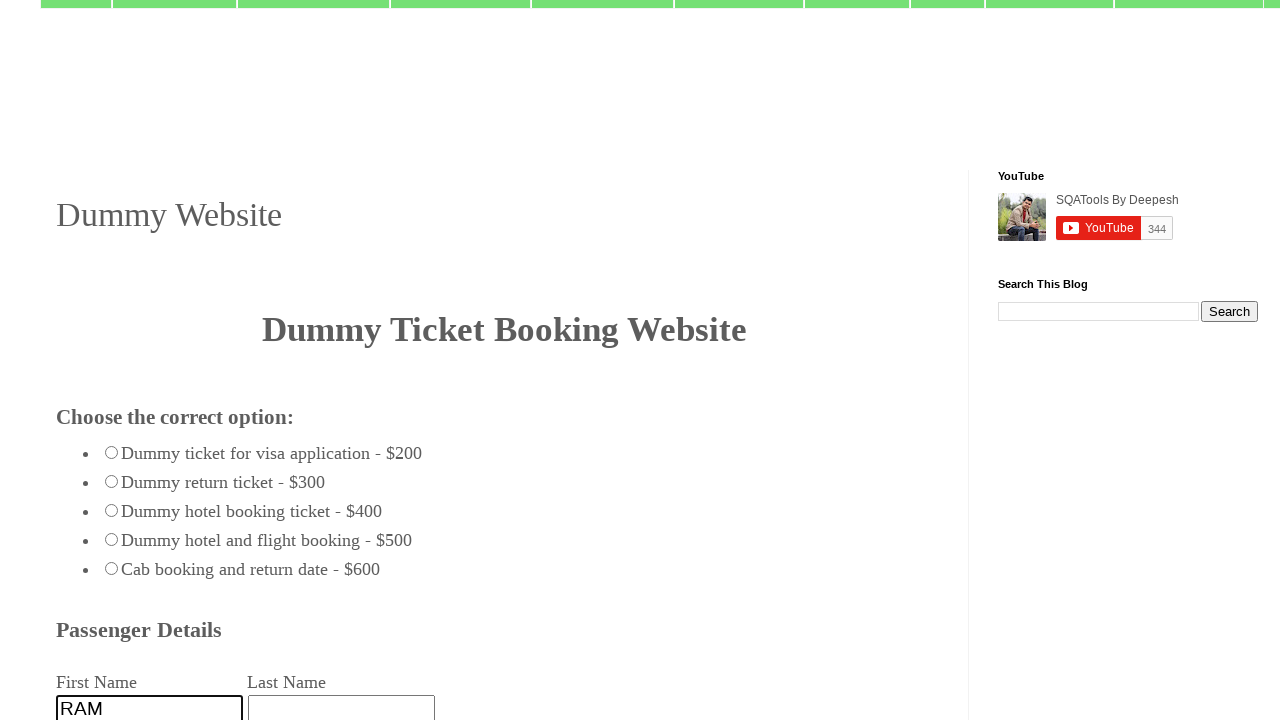

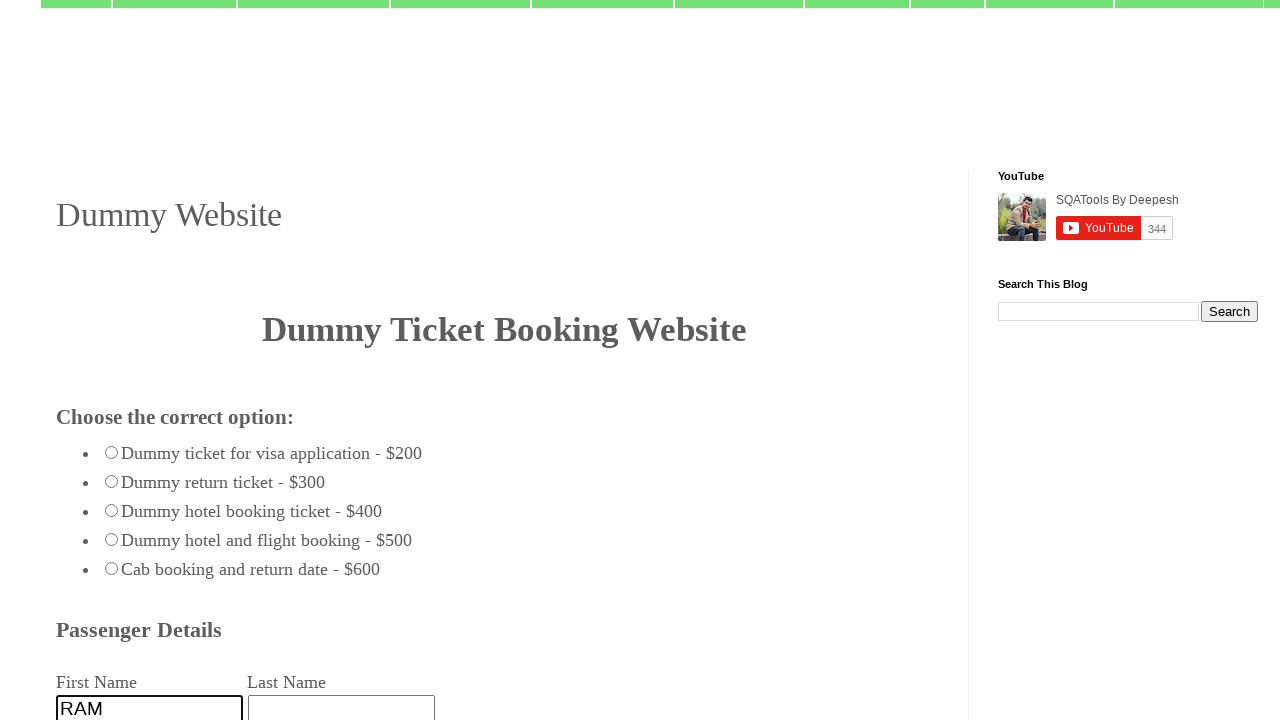